Navigates to Form Authentication page and verifies the page title

Starting URL: https://the-internet.herokuapp.com/

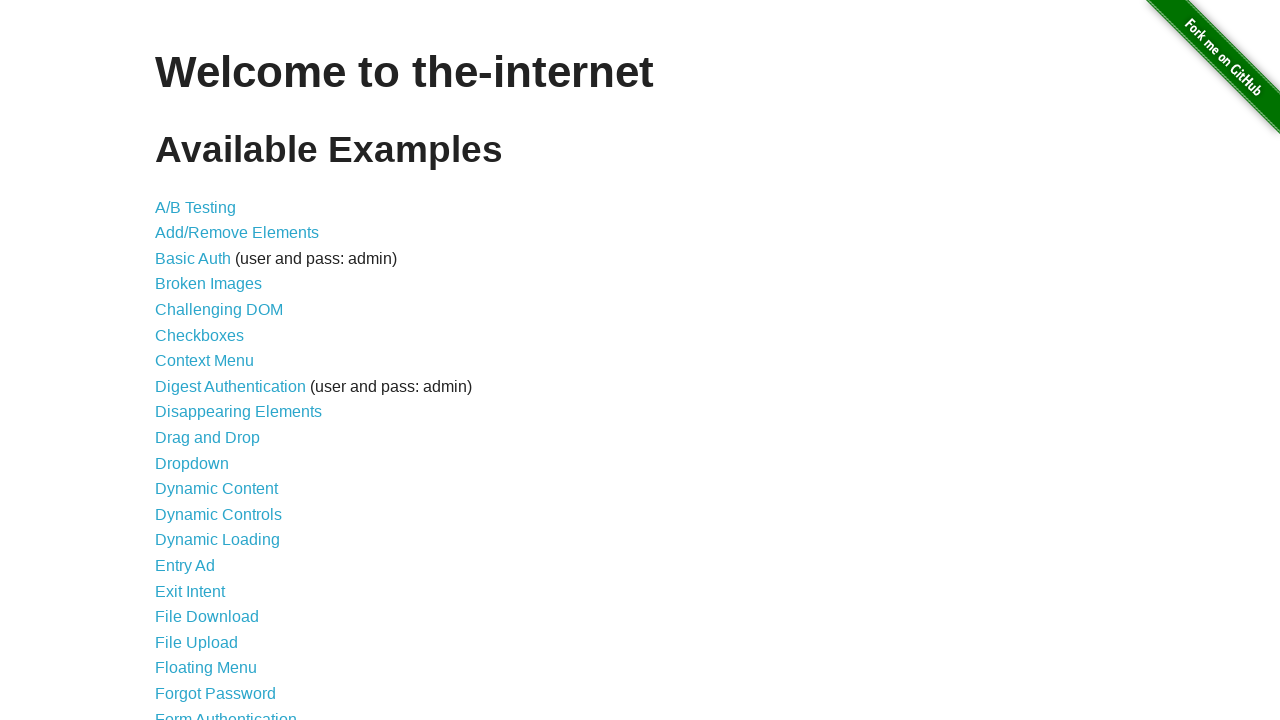

Clicked on Form Authentication link at (226, 712) on text=Form Authentication
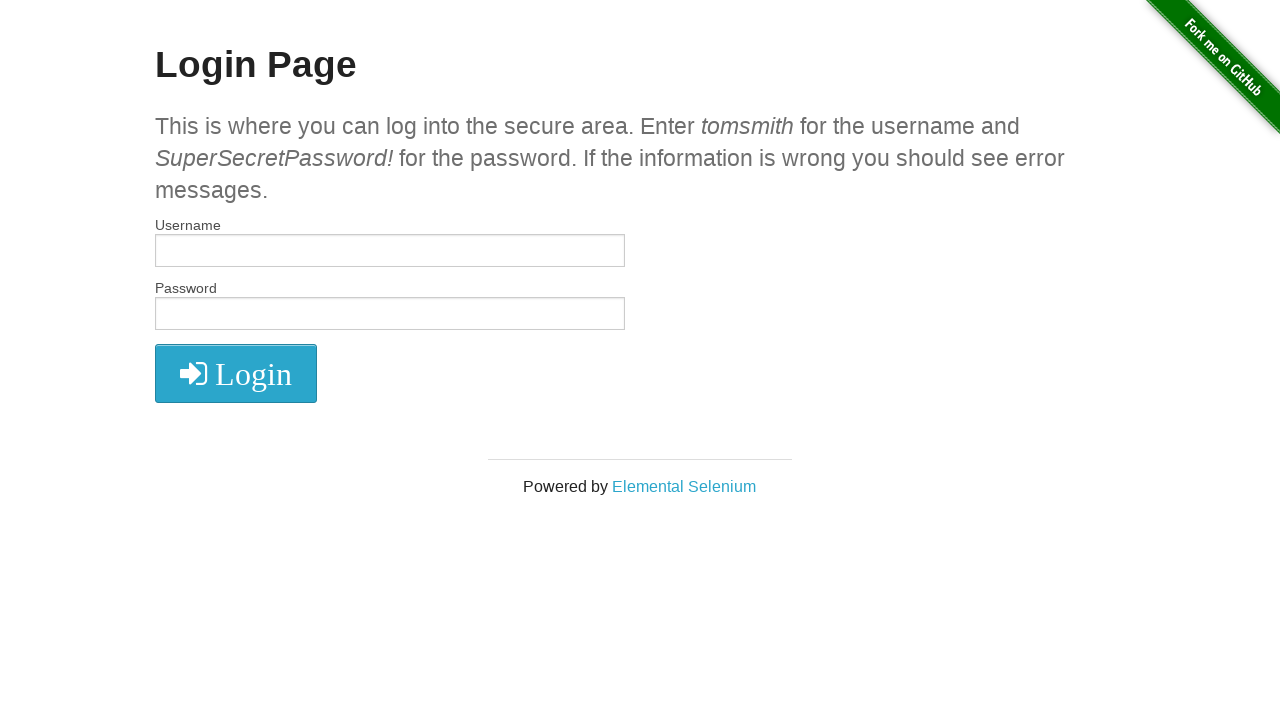

Page load state changed to domcontentloaded
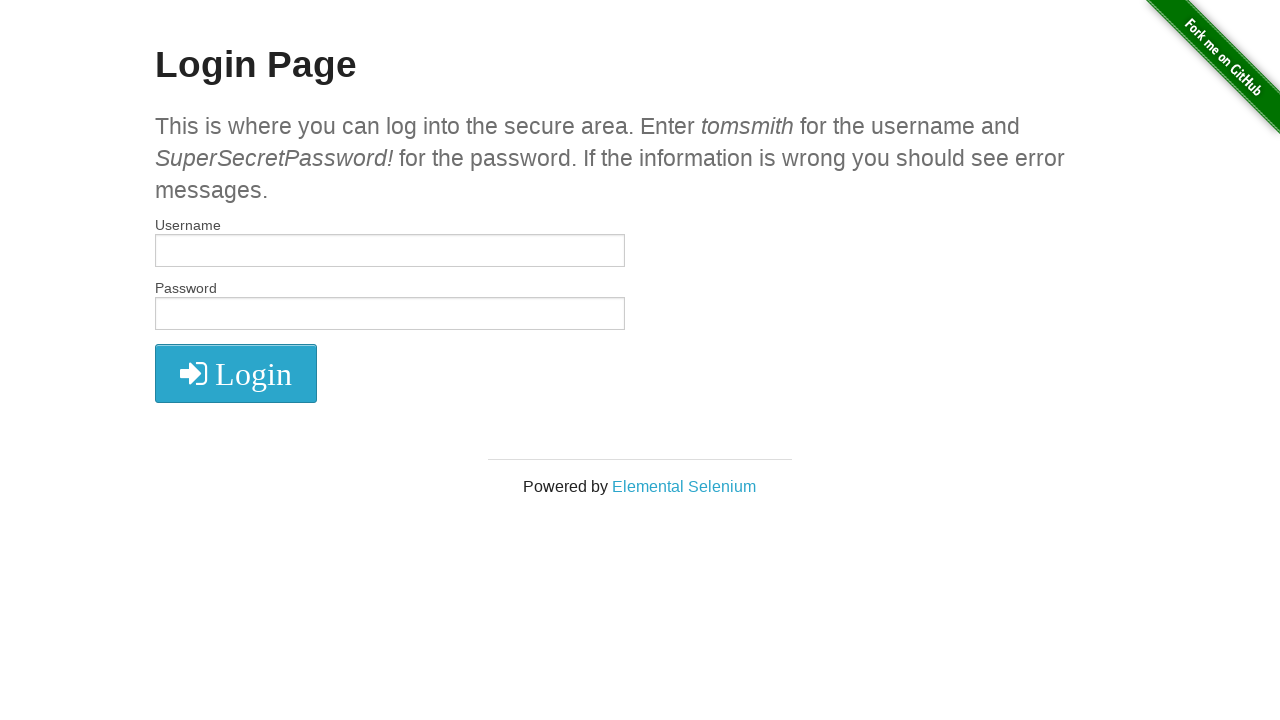

Verified page title is 'The Internet'
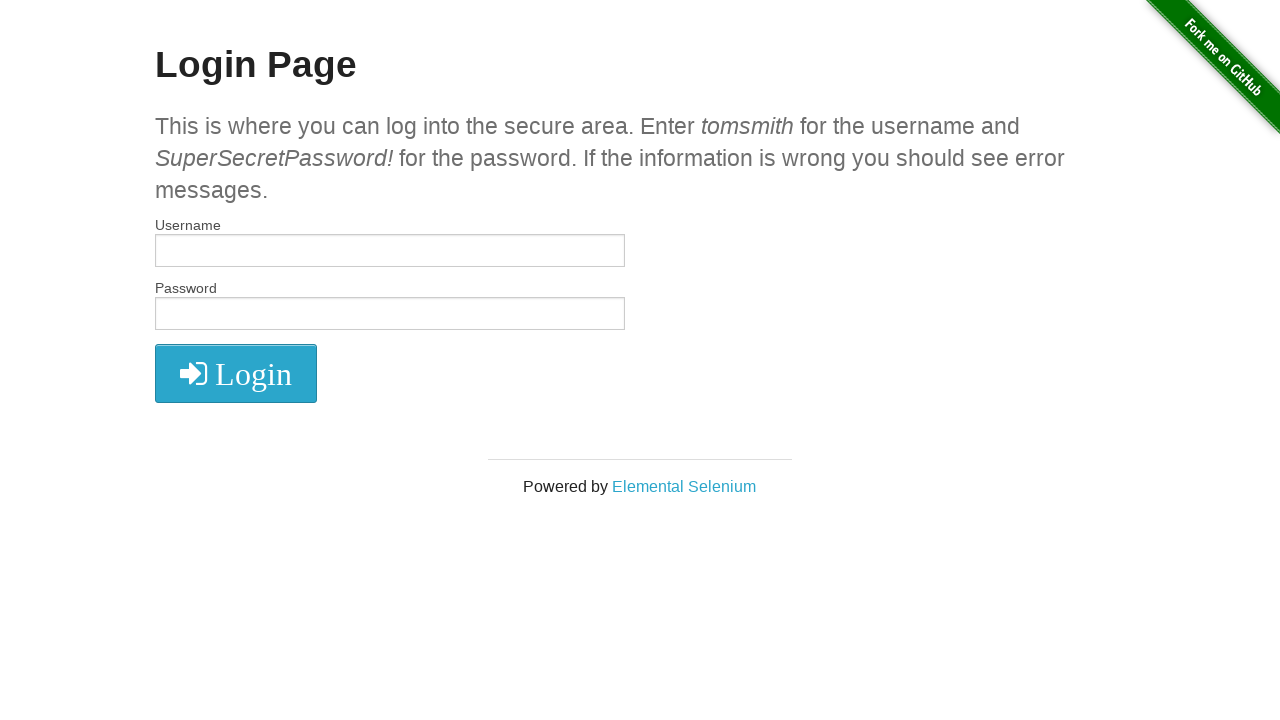

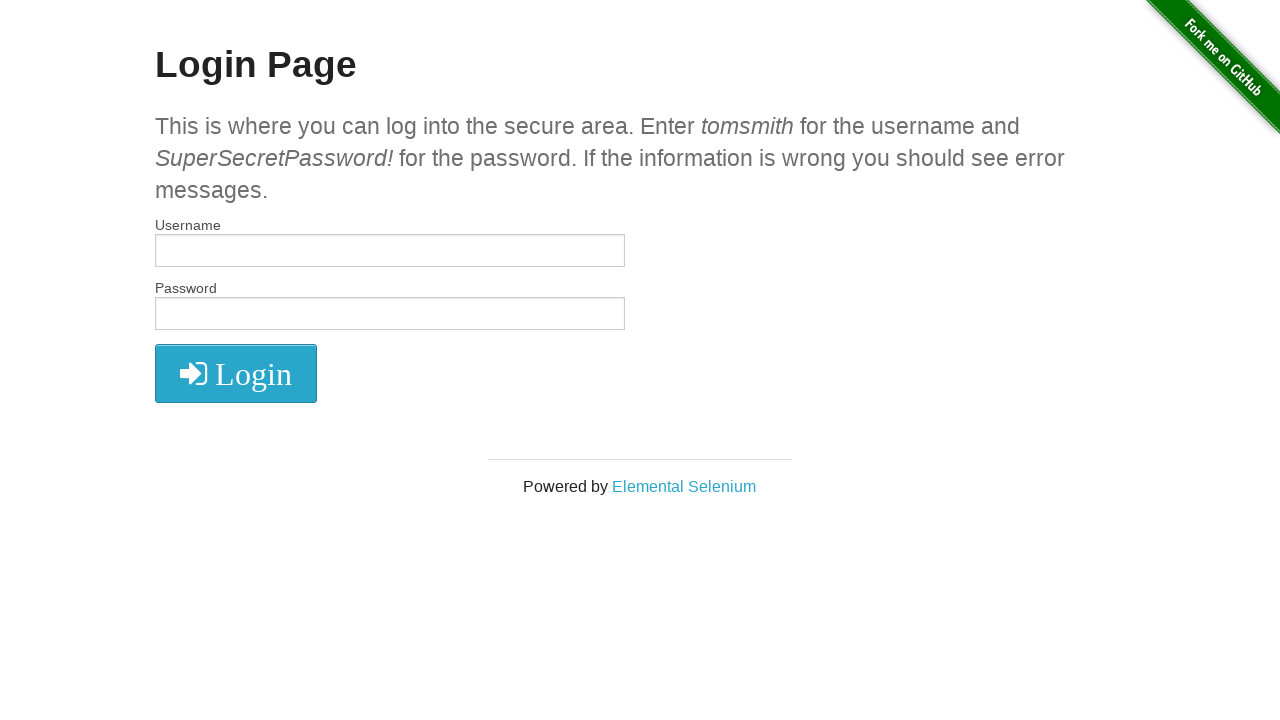